Tests checkbox handling functionality by selecting the first 3 checkboxes on a test automation practice page, then iterating through all checkboxes to unselect any that are selected.

Starting URL: https://testautomationpractice.blogspot.com/

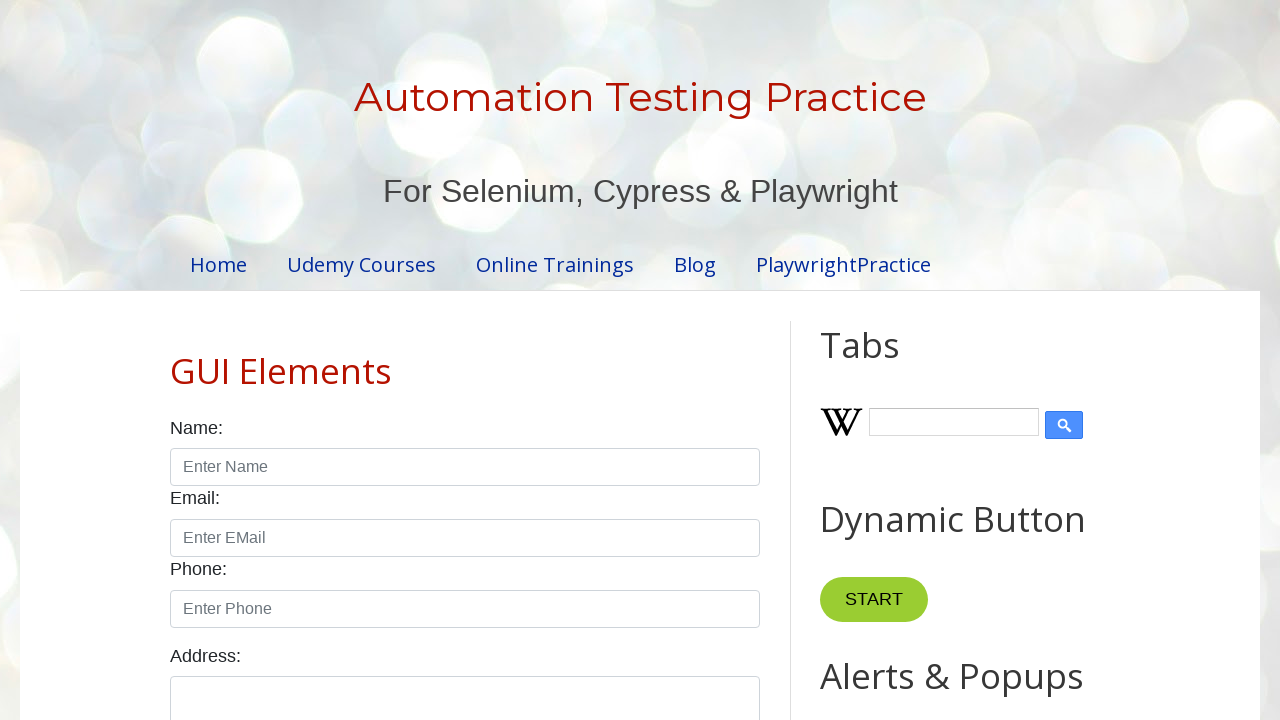

Located all checkboxes with class 'form-check-input' and type 'checkbox'
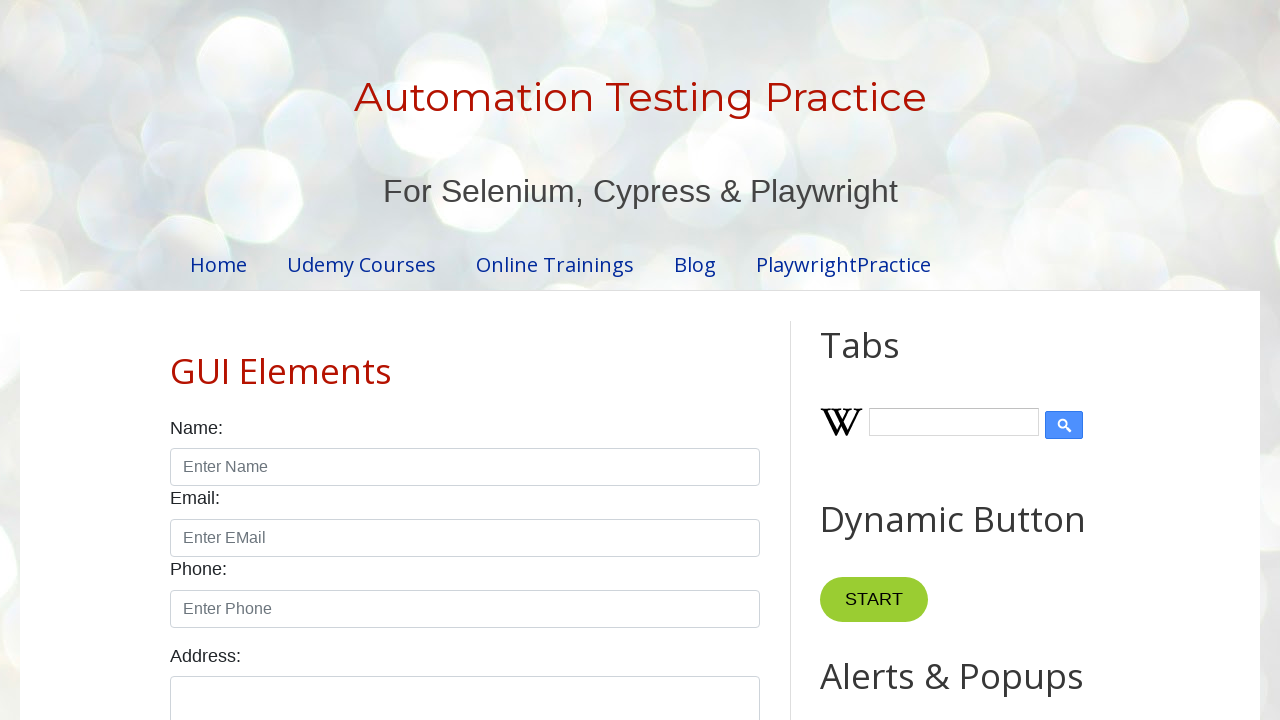

Waited for first checkbox to be available
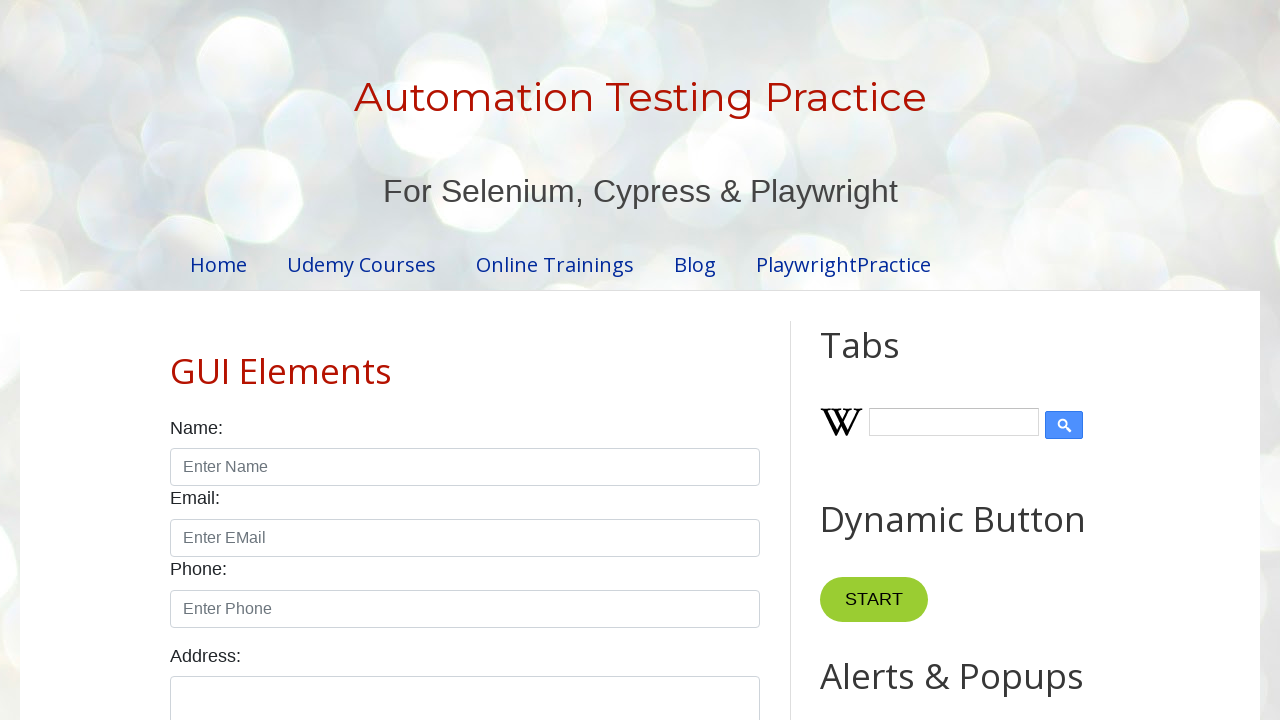

Retrieved total checkbox count: 7
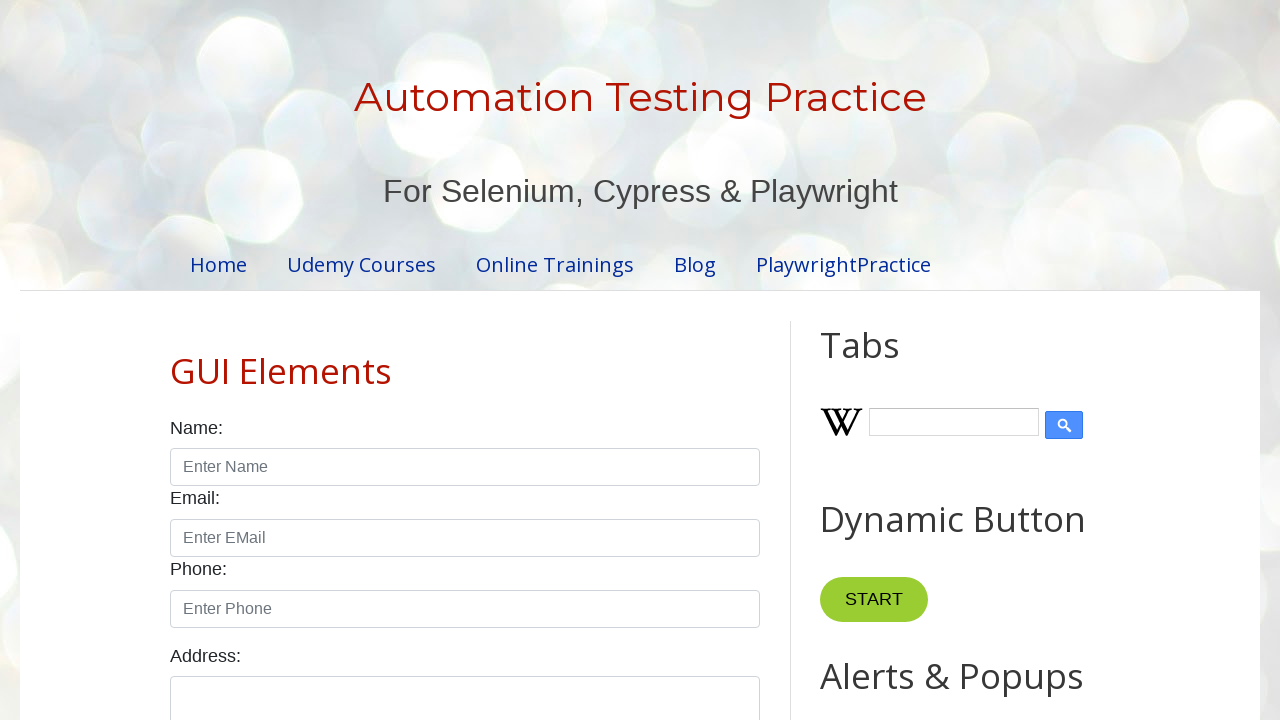

Clicked and selected checkbox #1 at (176, 360) on input.form-check-input[type='checkbox'] >> nth=0
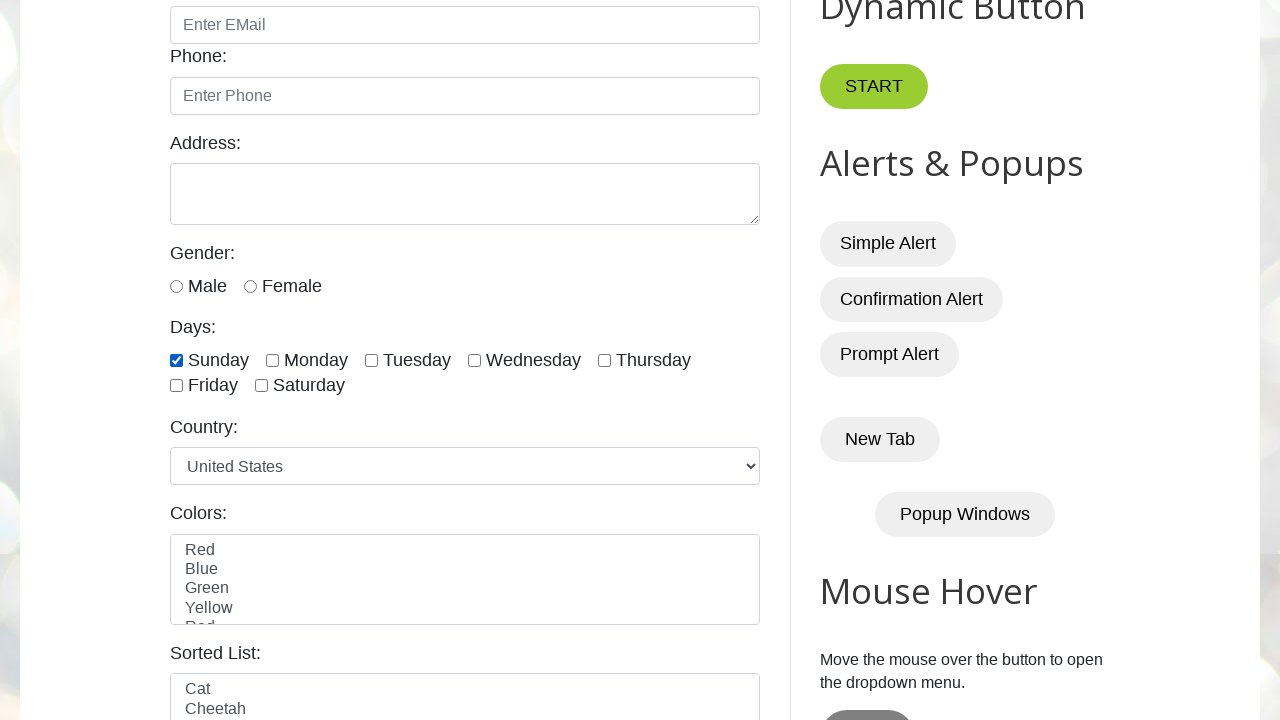

Clicked and selected checkbox #2 at (272, 360) on input.form-check-input[type='checkbox'] >> nth=1
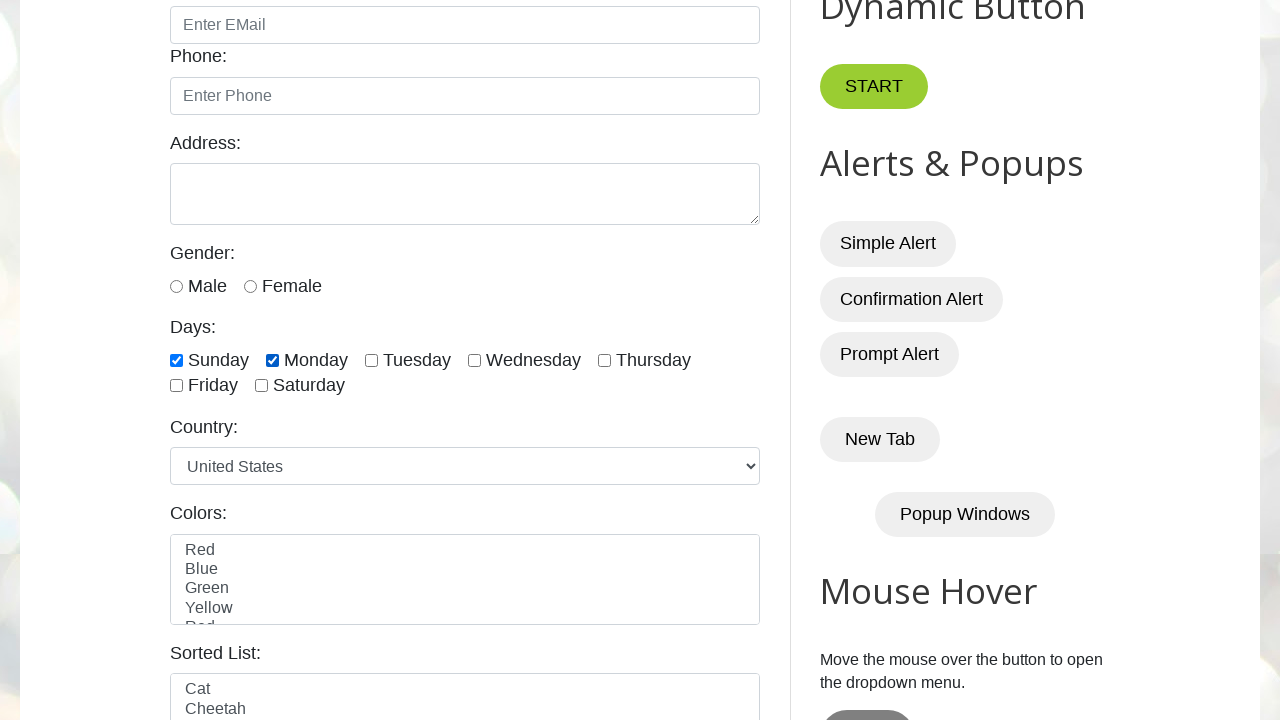

Clicked and selected checkbox #3 at (372, 360) on input.form-check-input[type='checkbox'] >> nth=2
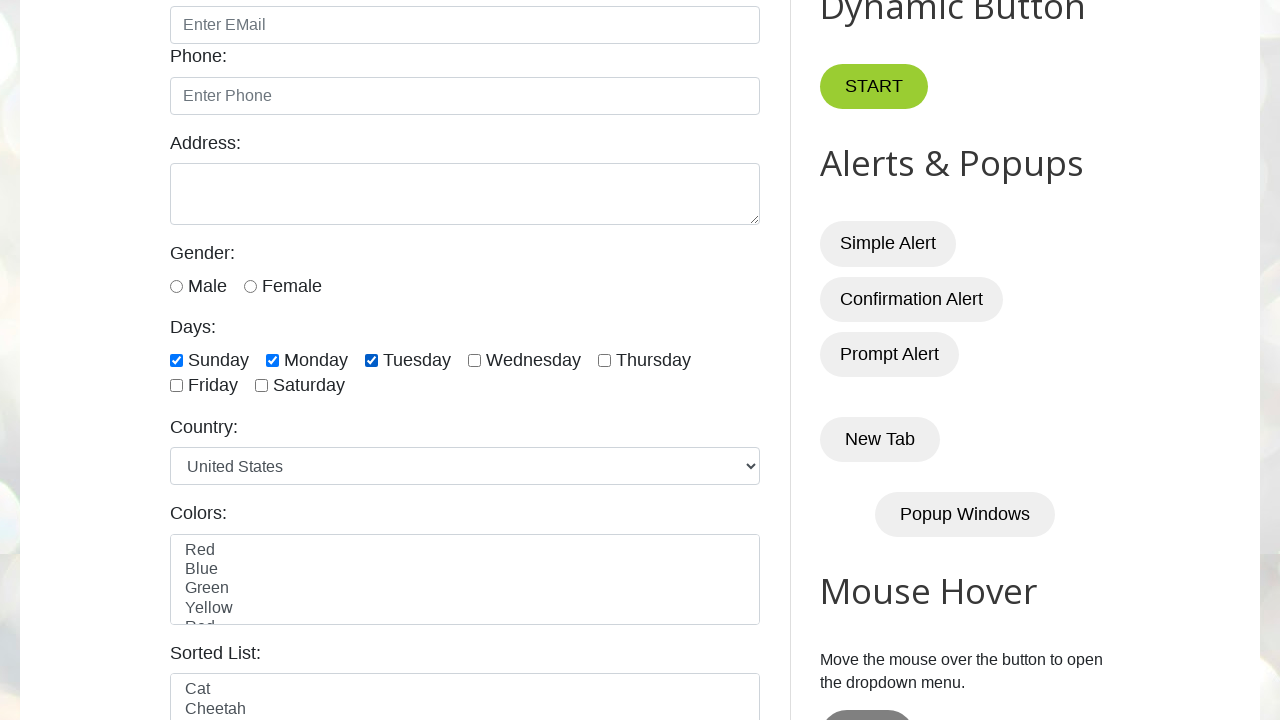

Waited 2 seconds to observe checkbox selections
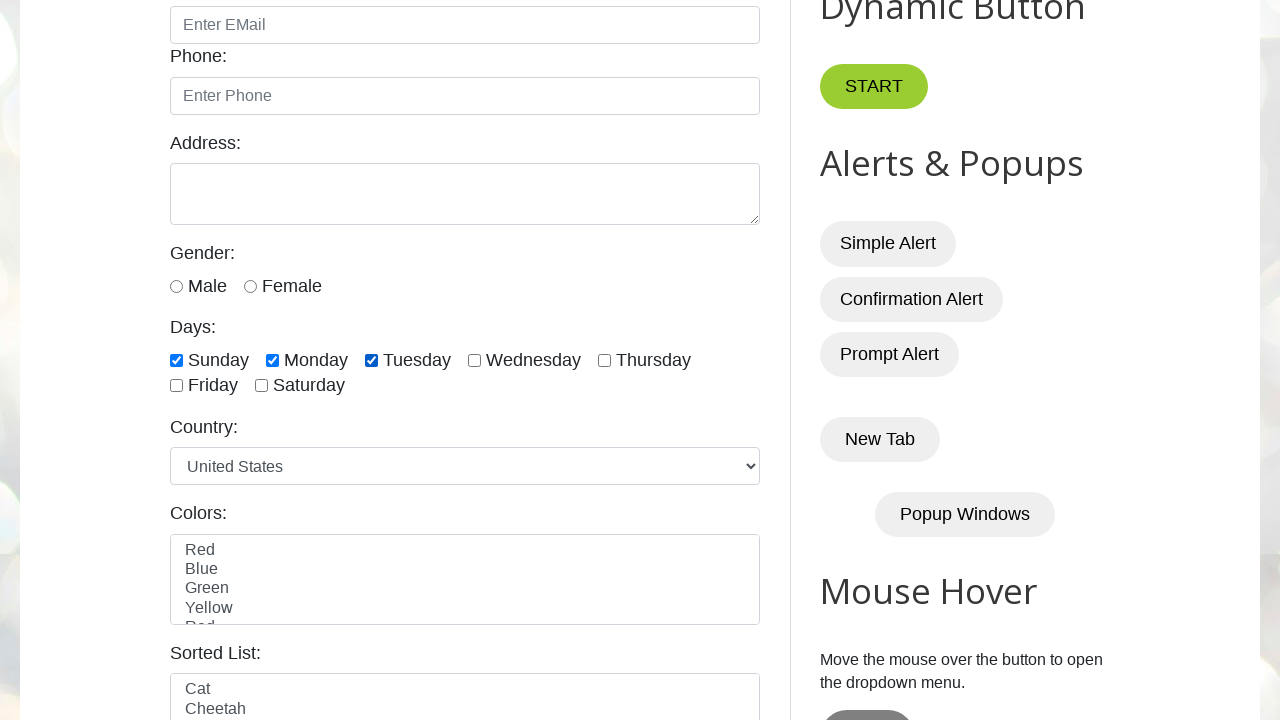

Unchecked checkbox #1 as it was selected at (176, 360) on input.form-check-input[type='checkbox'] >> nth=0
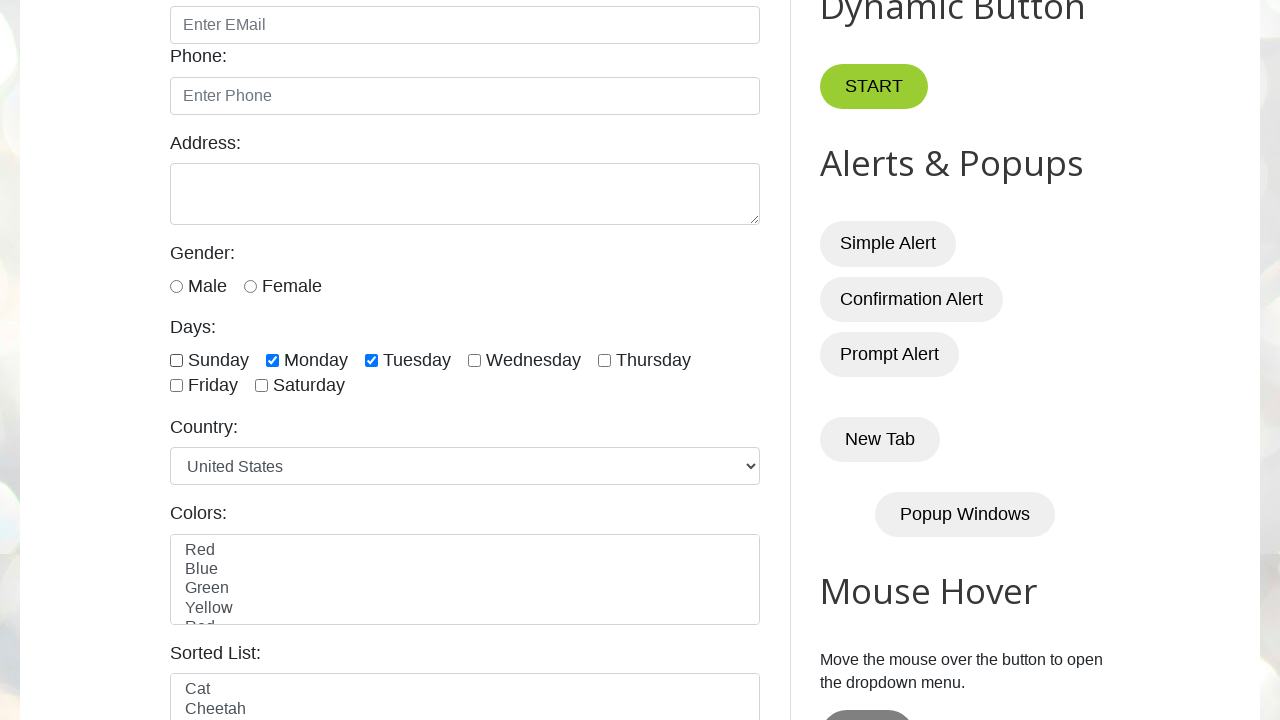

Unchecked checkbox #2 as it was selected at (272, 360) on input.form-check-input[type='checkbox'] >> nth=1
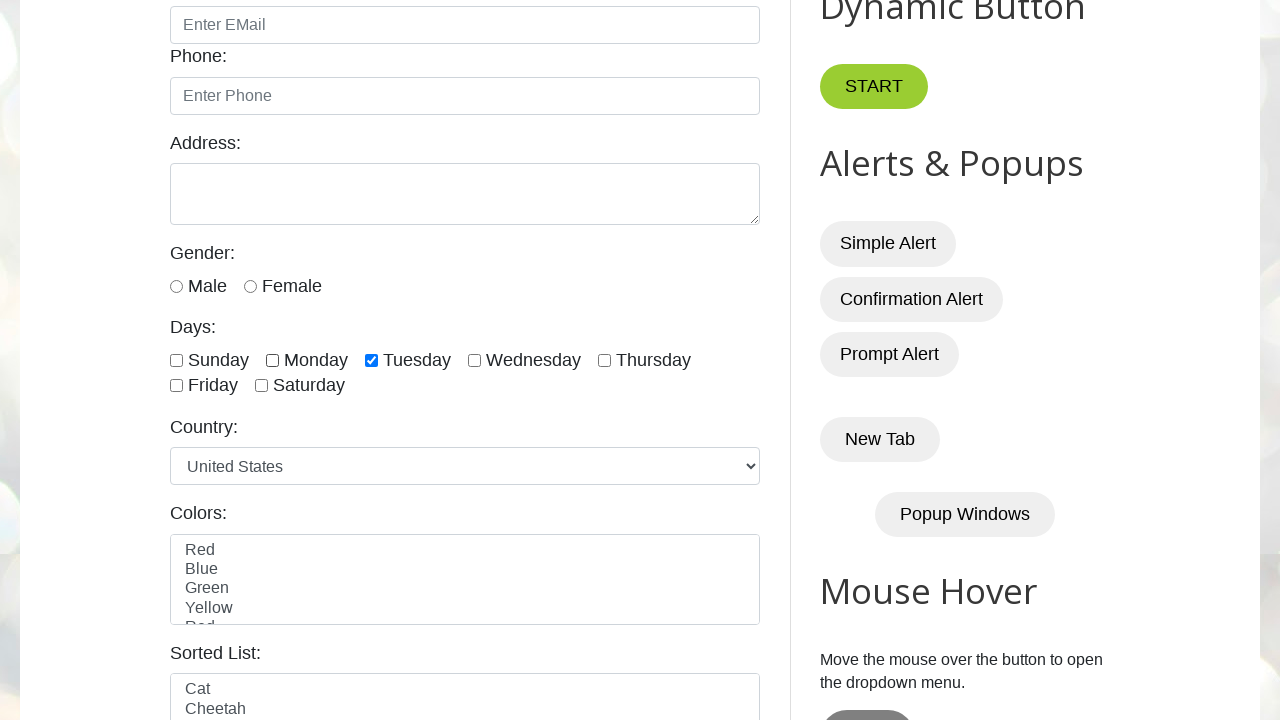

Unchecked checkbox #3 as it was selected at (372, 360) on input.form-check-input[type='checkbox'] >> nth=2
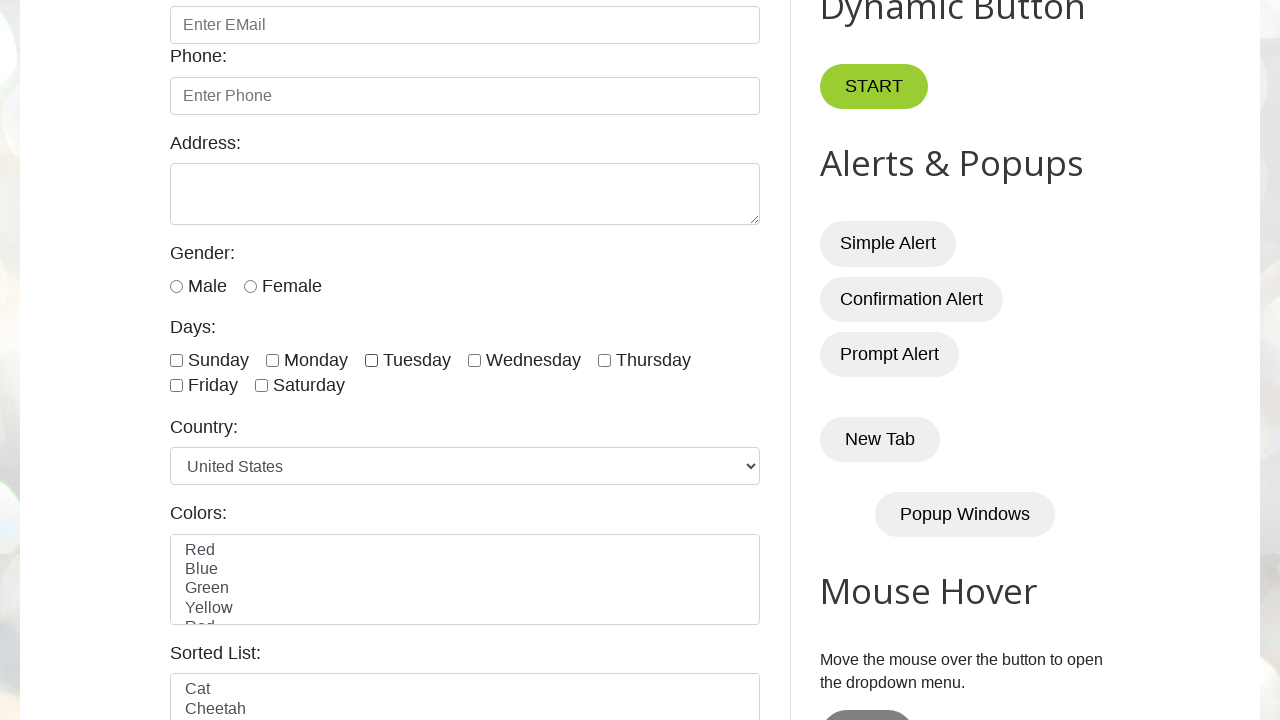

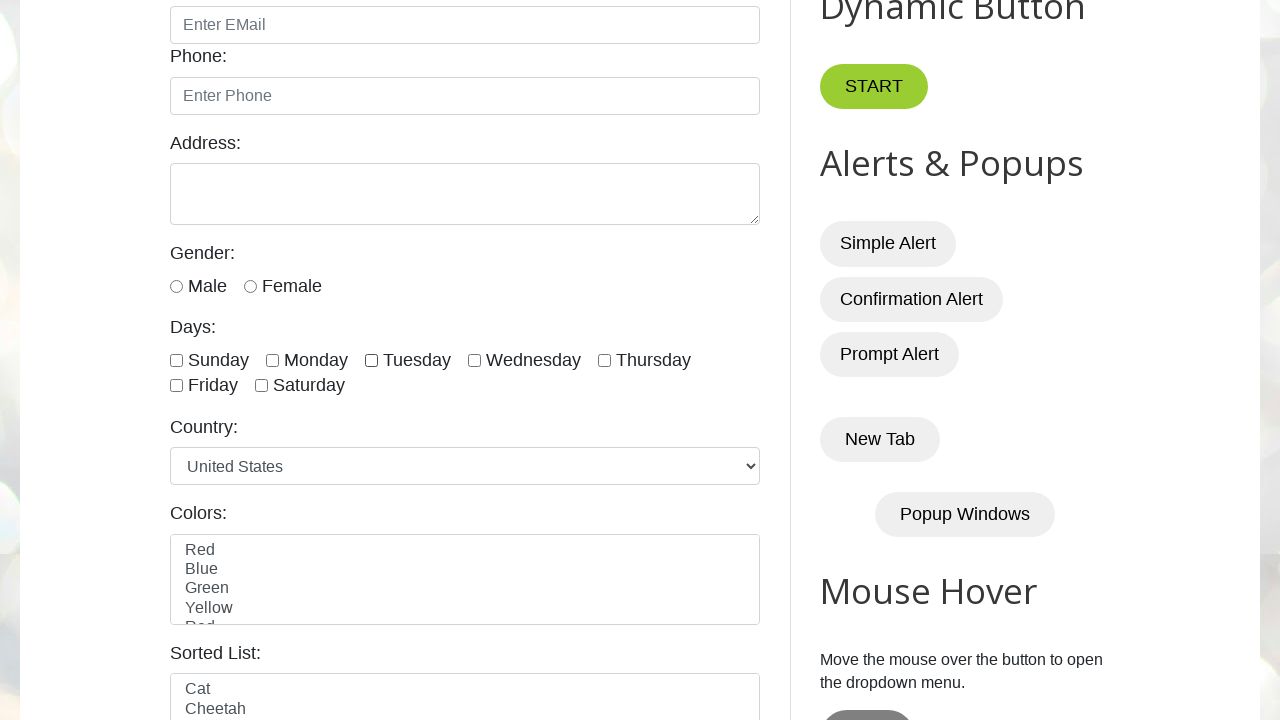